Tests the train search functionality on erail.in by entering source station (MAS - Chennai) and destination station (SBC - Bangalore), then clicking to search and waiting for the results table to load.

Starting URL: https://erail.in/

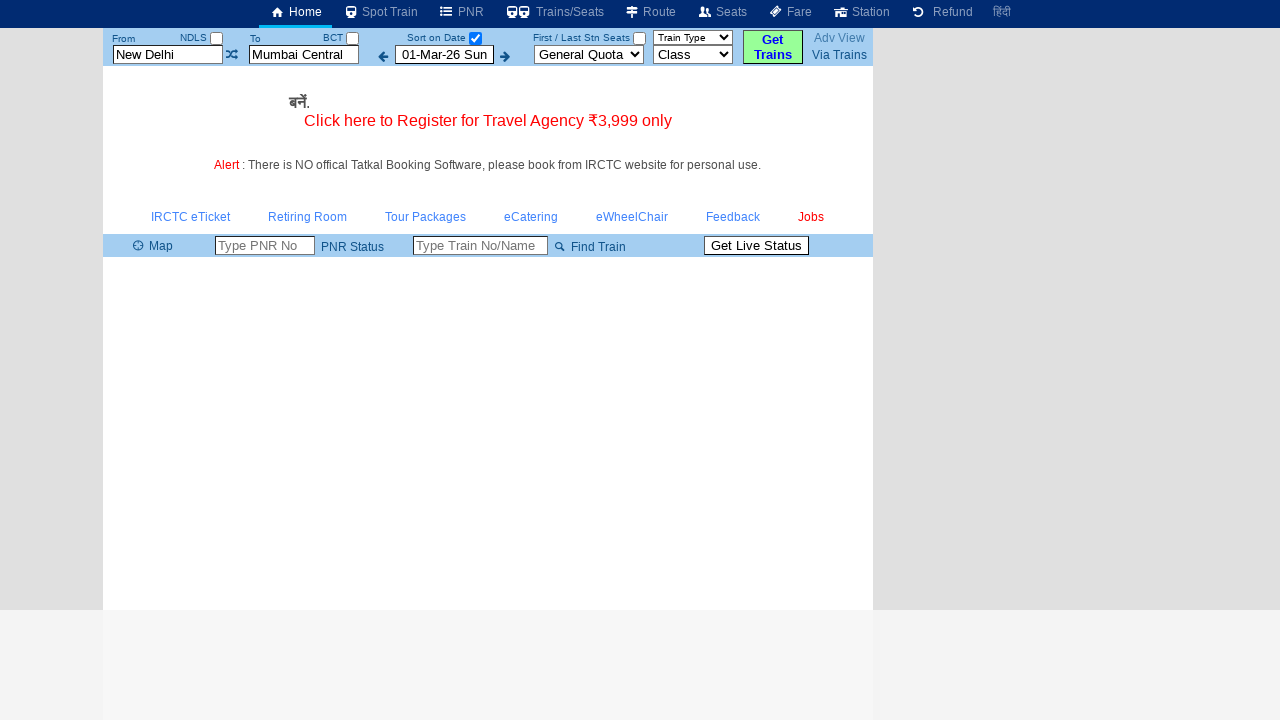

Cleared the 'From' station field on #txtStationFrom
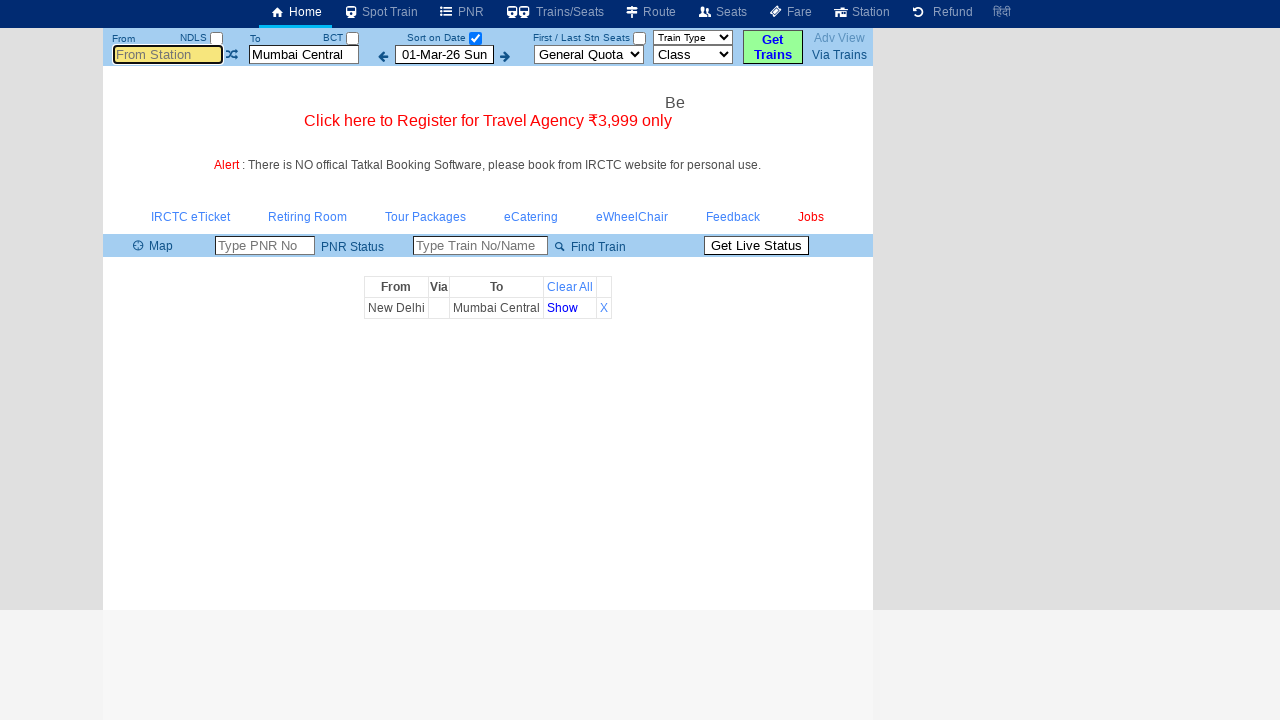

Filled 'From' station field with 'MAS' (Chennai) on #txtStationFrom
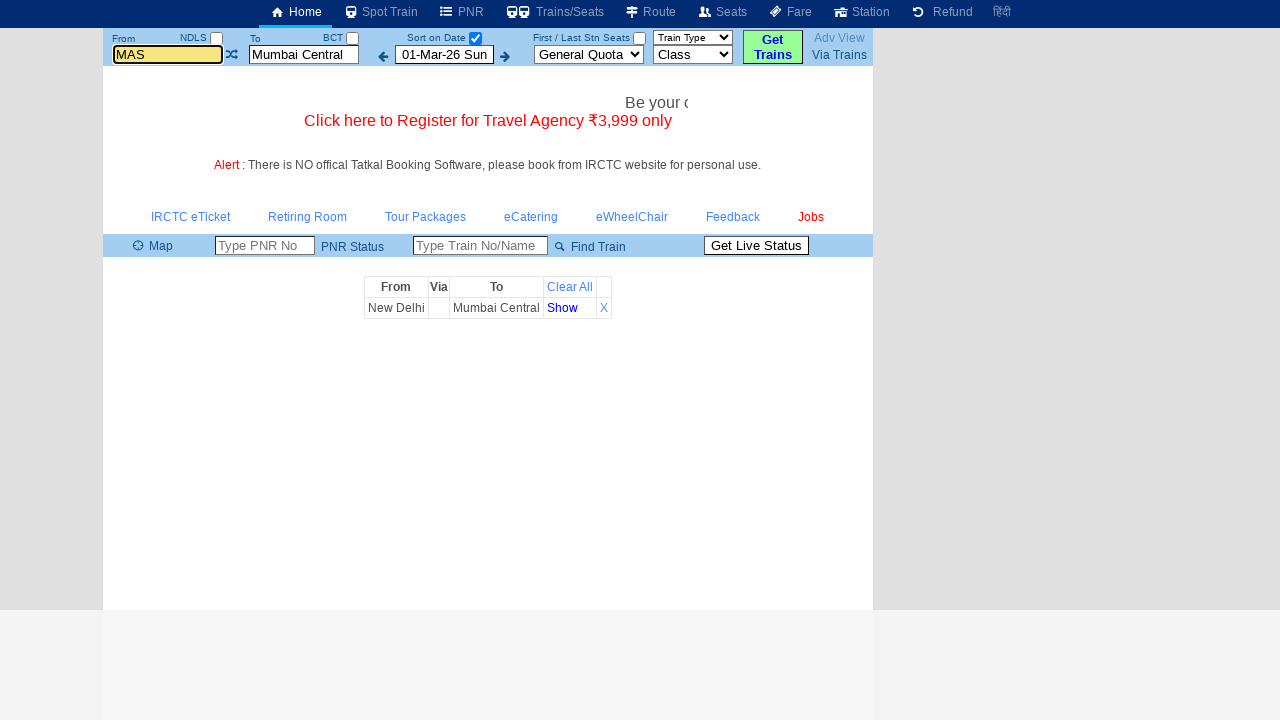

Pressed Tab to move out of 'From' station field on #txtStationFrom
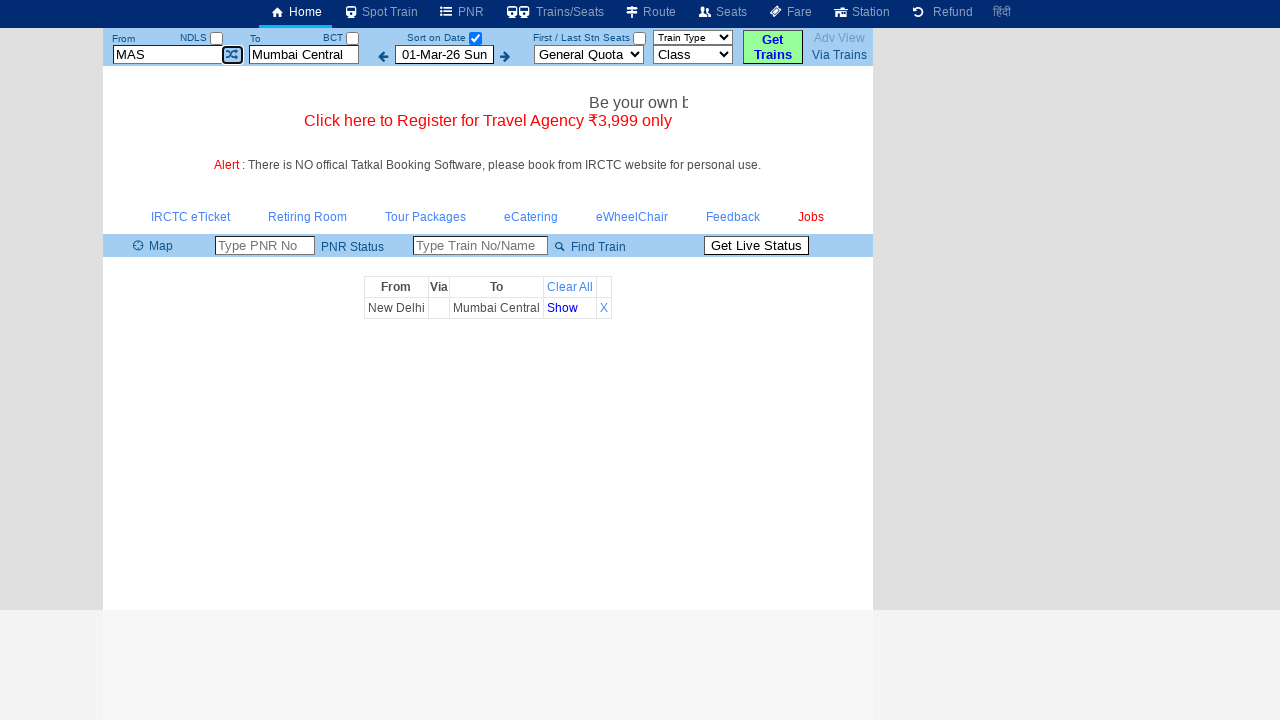

Cleared the 'To' station field on #txtStationTo
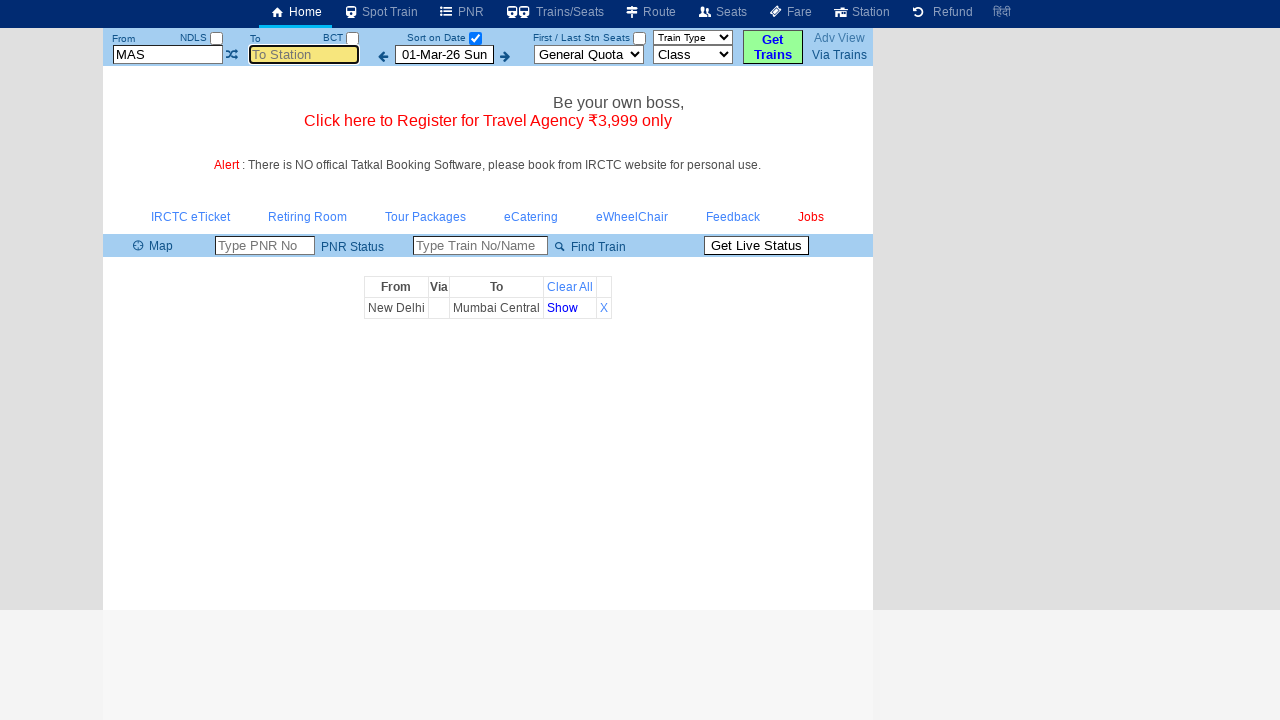

Filled 'To' station field with 'SBC' (Bangalore) on #txtStationTo
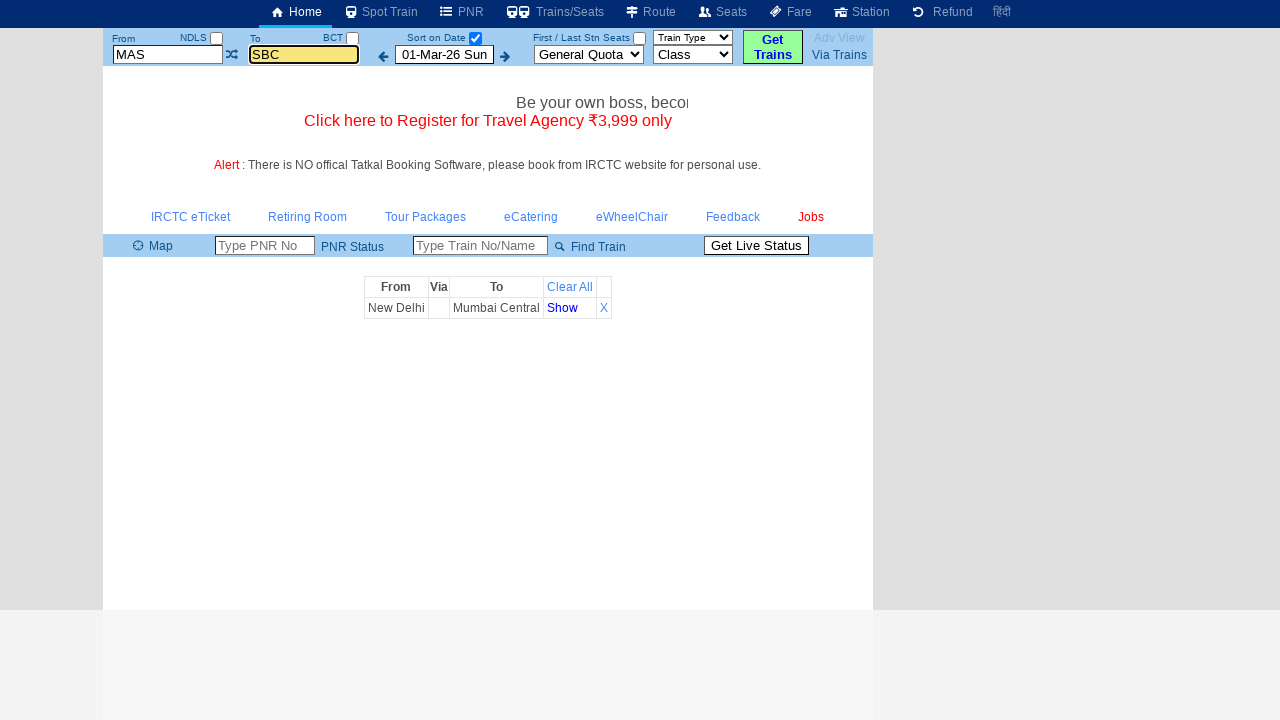

Pressed Tab to move out of 'To' station field on #txtStationTo
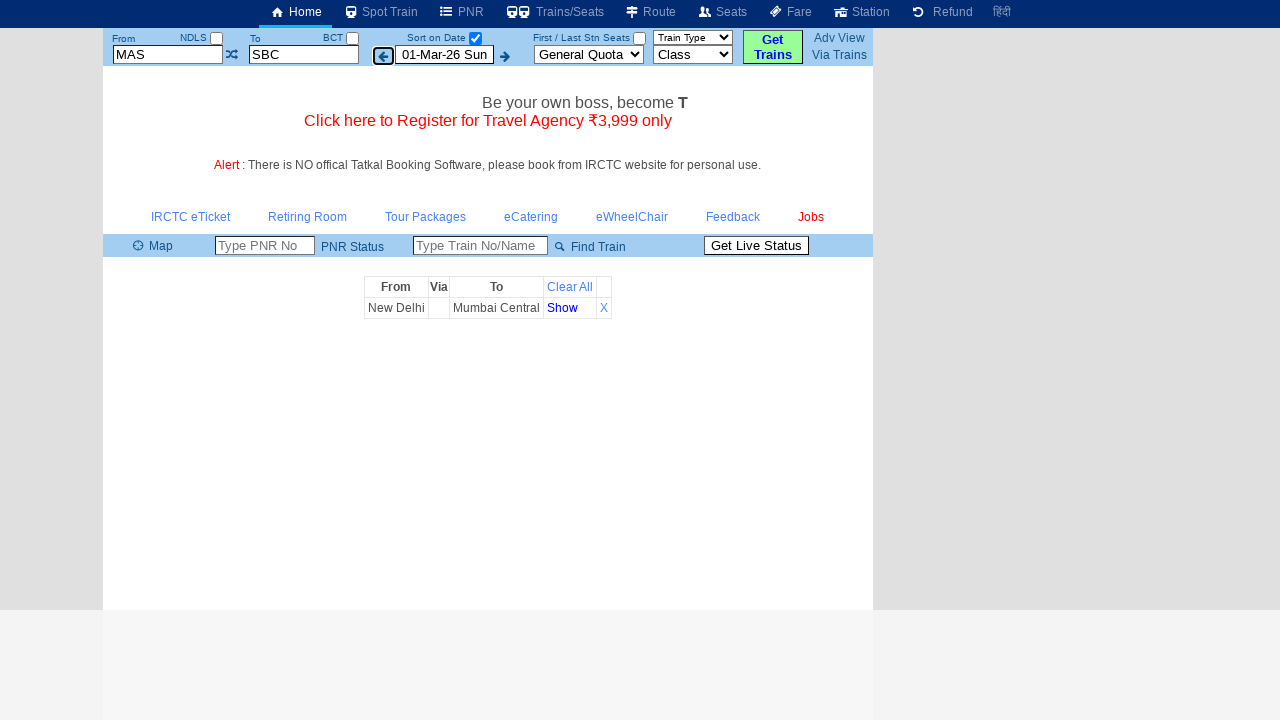

Clicked 'Select Date Only' checkbox at (475, 38) on #chkSelectDateOnly
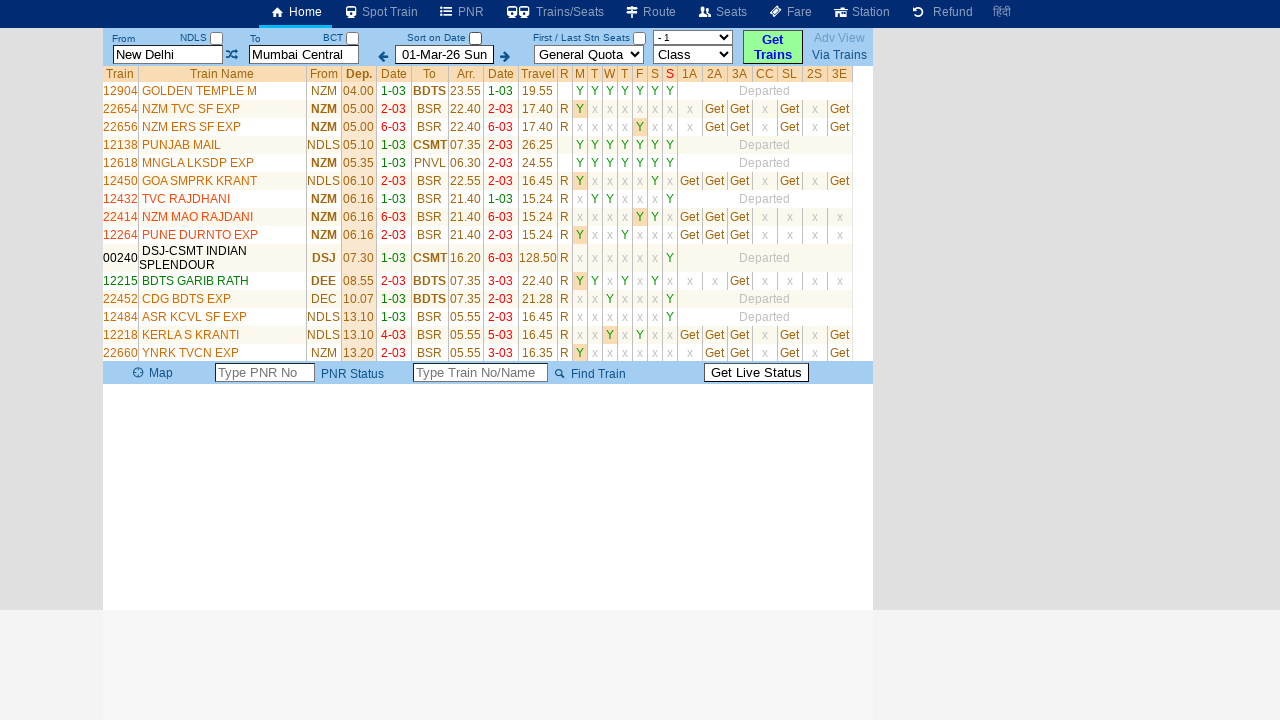

Train results table loaded successfully
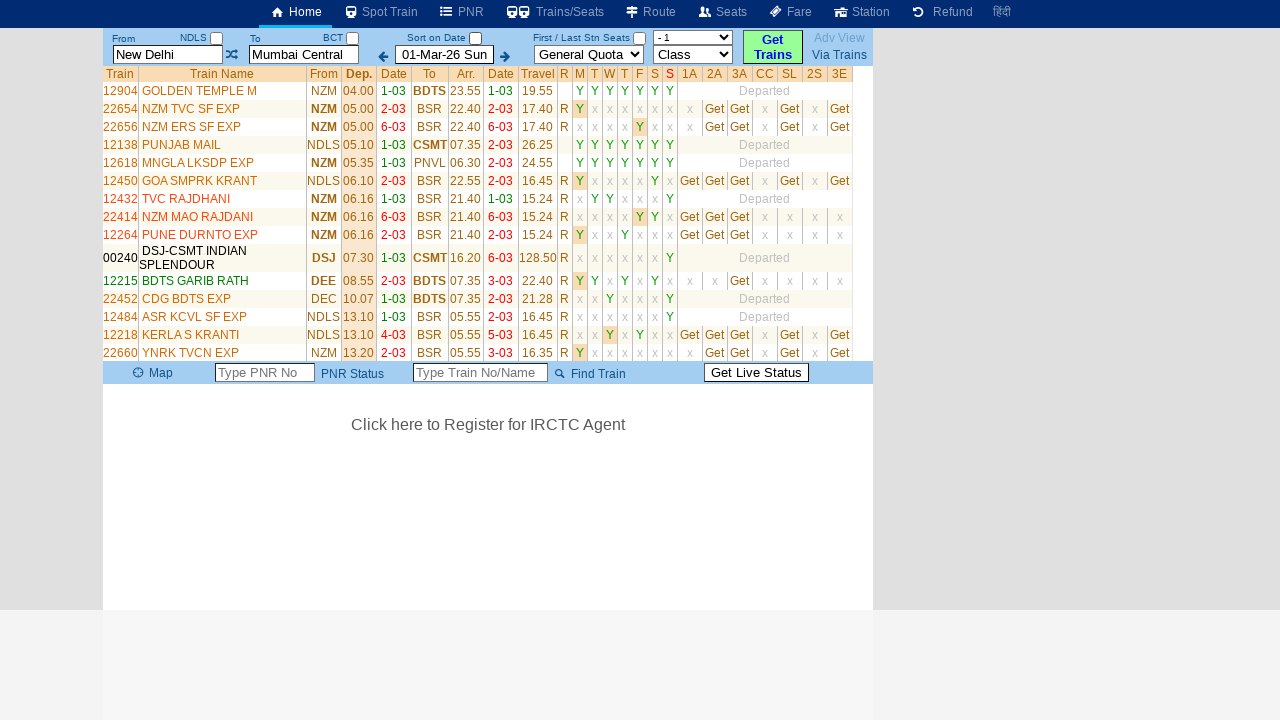

Verified that train result rows are displayed in the table
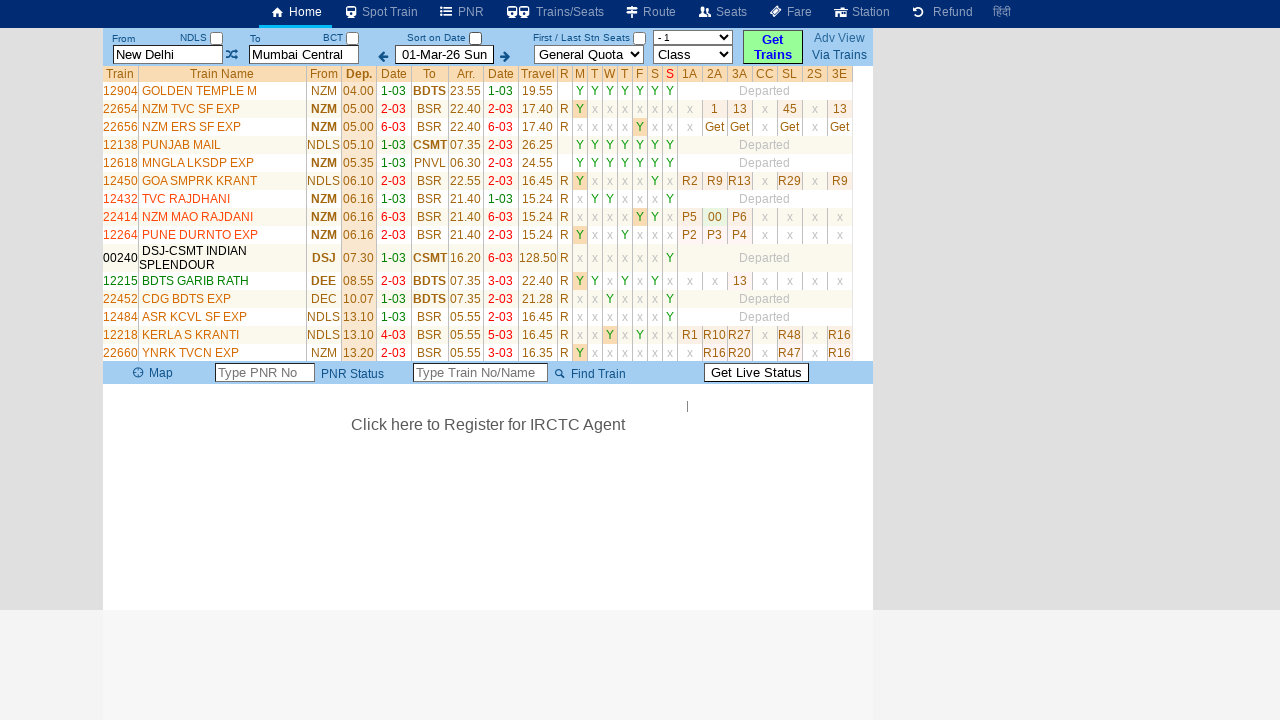

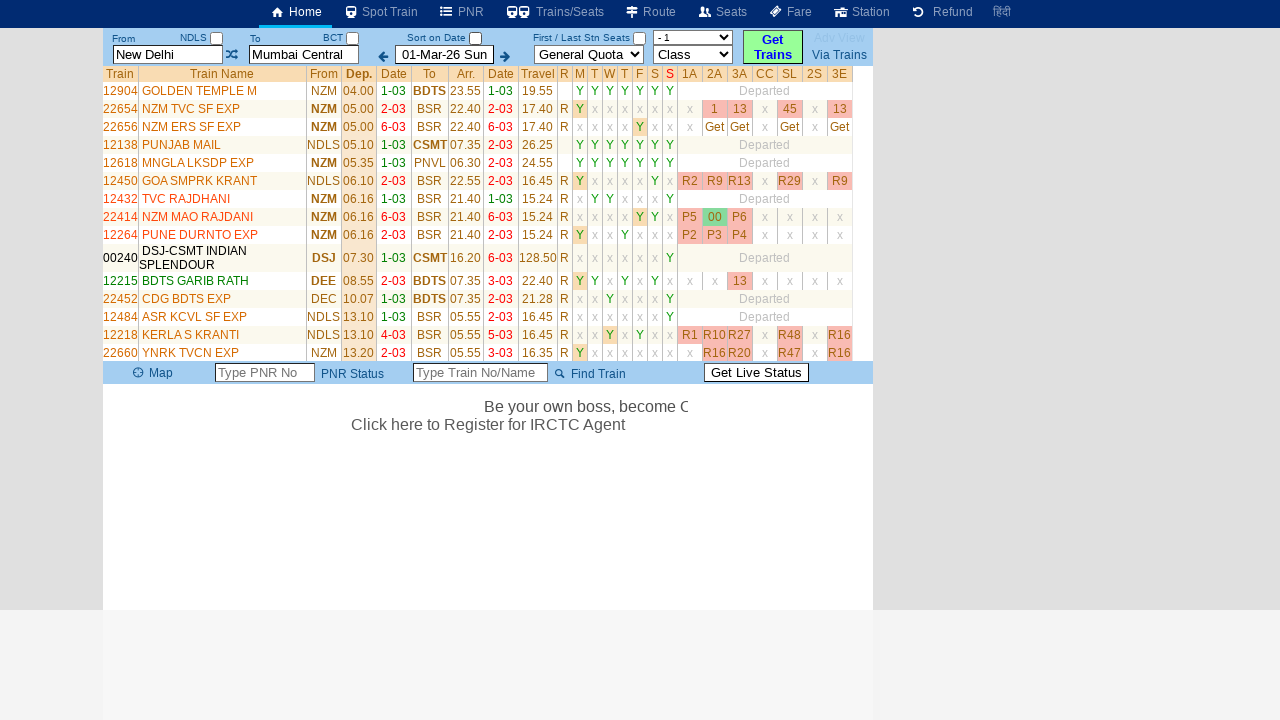